Tests radio button interactions on a form page by selecting different options and verifying default selections

Starting URL: https://www.leafground.com/radio.xhtml

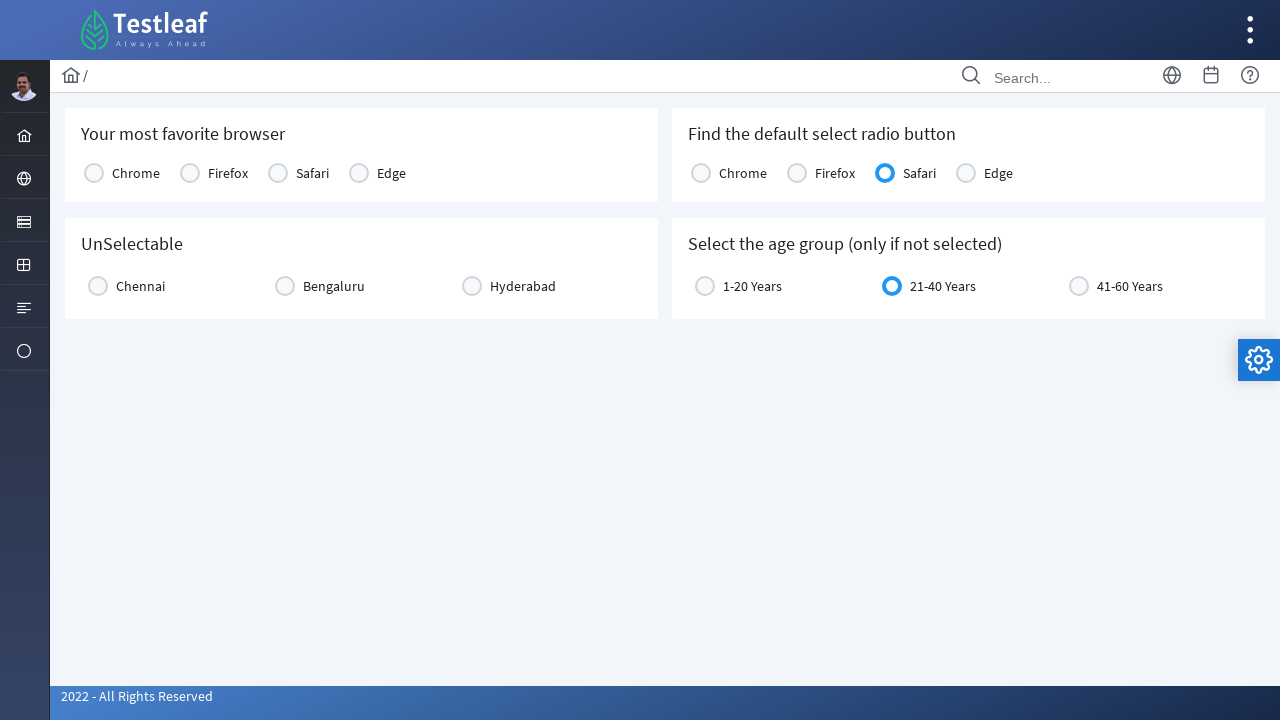

Clicked Safari radio button at (312, 173) on xpath=(//label[text()='Safari'])[1]
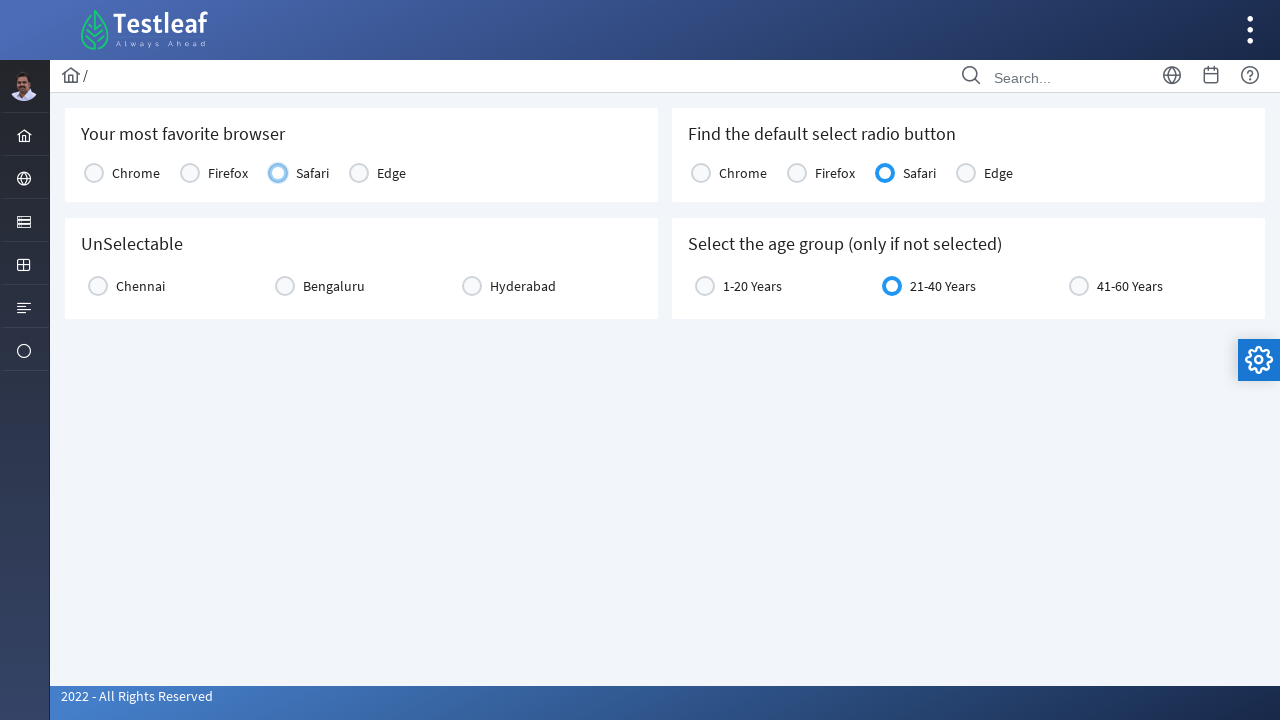

Clicked Hyderabad radio button at (523, 286) on xpath=//label[text()='Hyderabad']
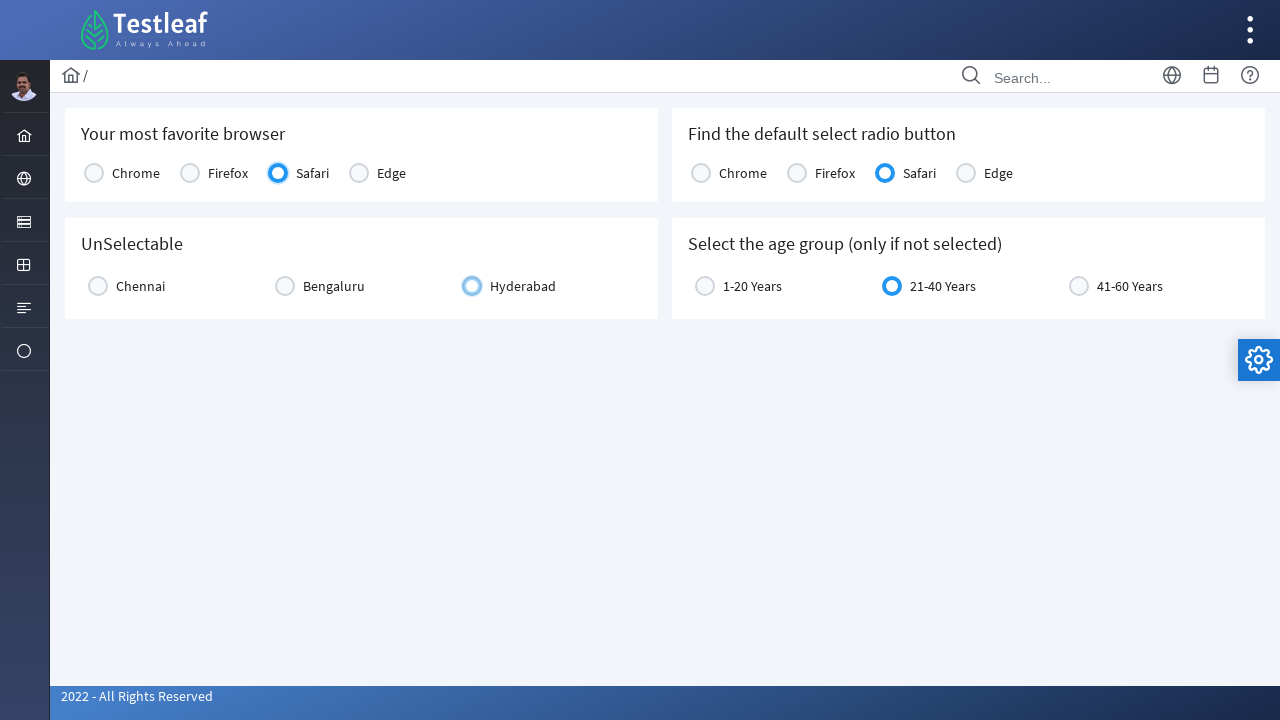

Clicked Hyderabad radio button again to test toggle behavior at (523, 286) on xpath=//label[text()='Hyderabad']
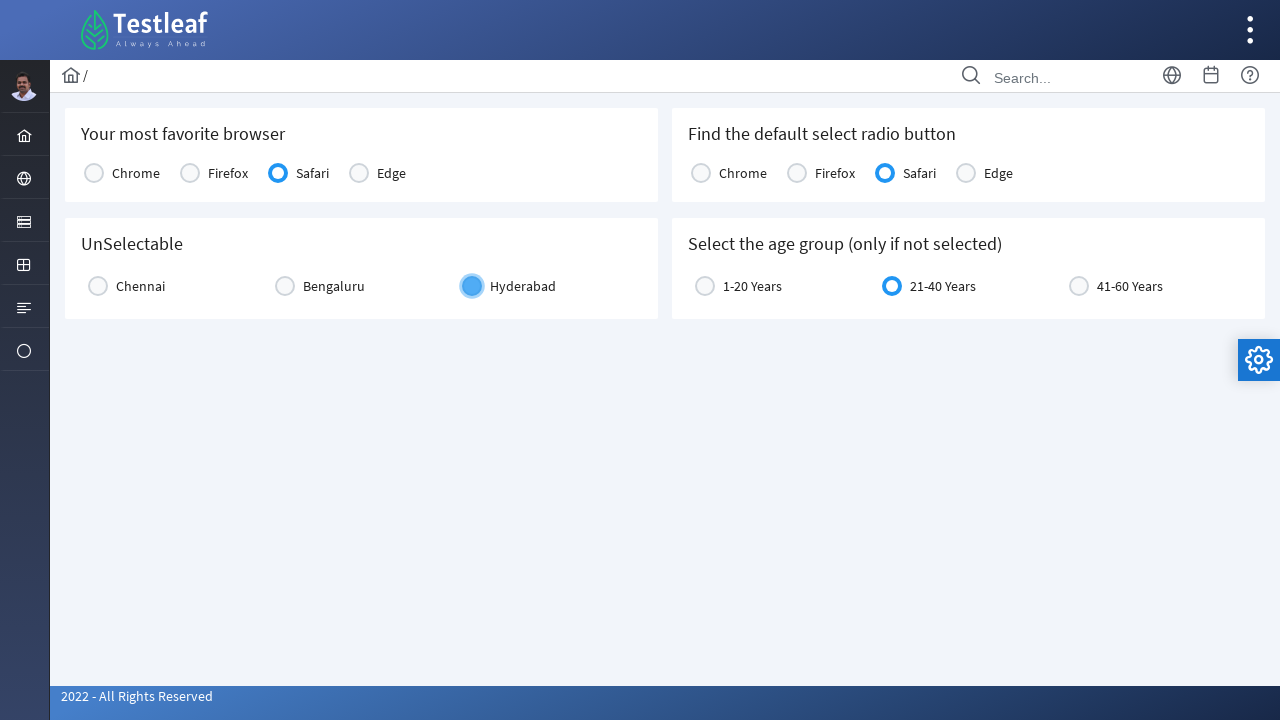

Checked if console button 1 is selected
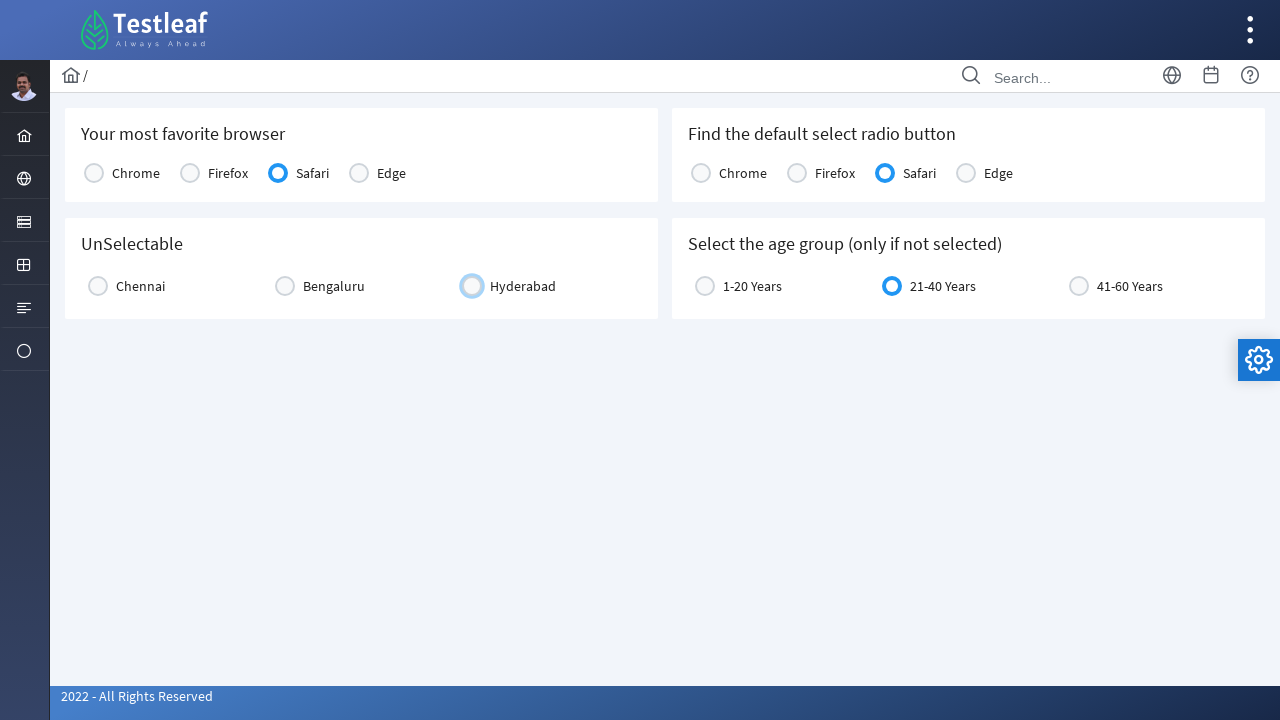

Checked if console button 2 is selected
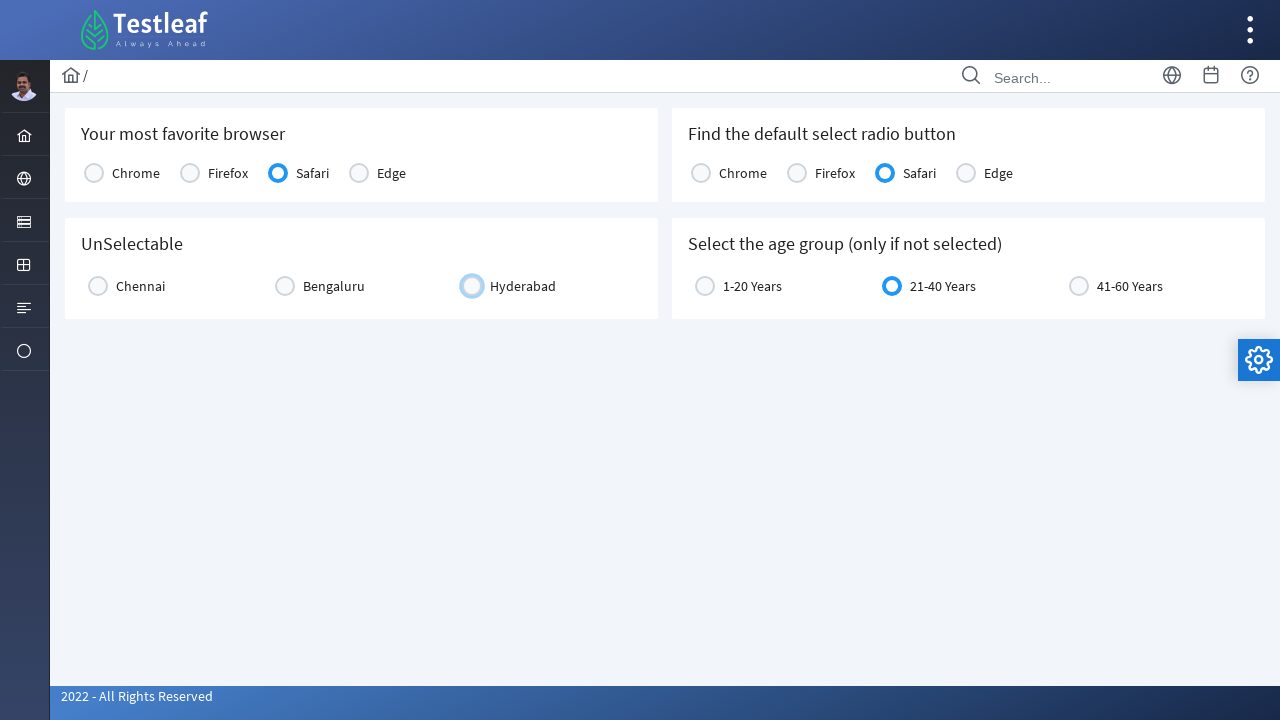

Checked if console button 3 is selected
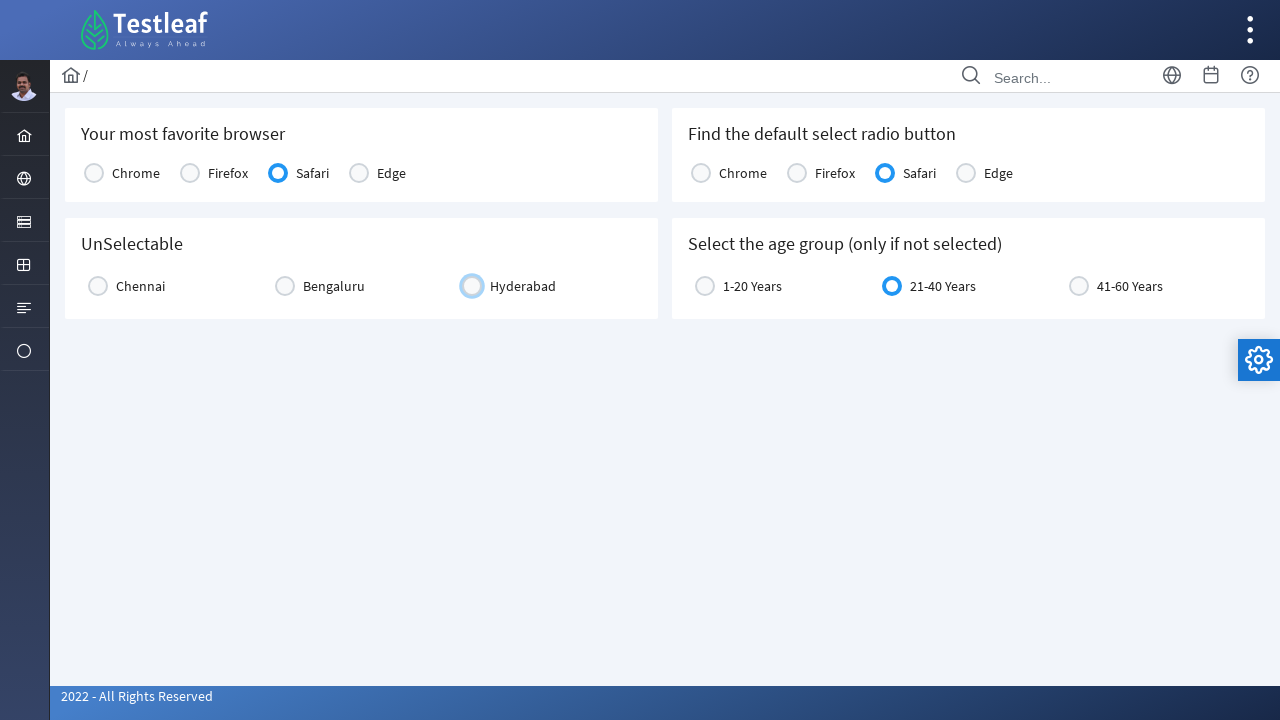

Console button 3 is selected
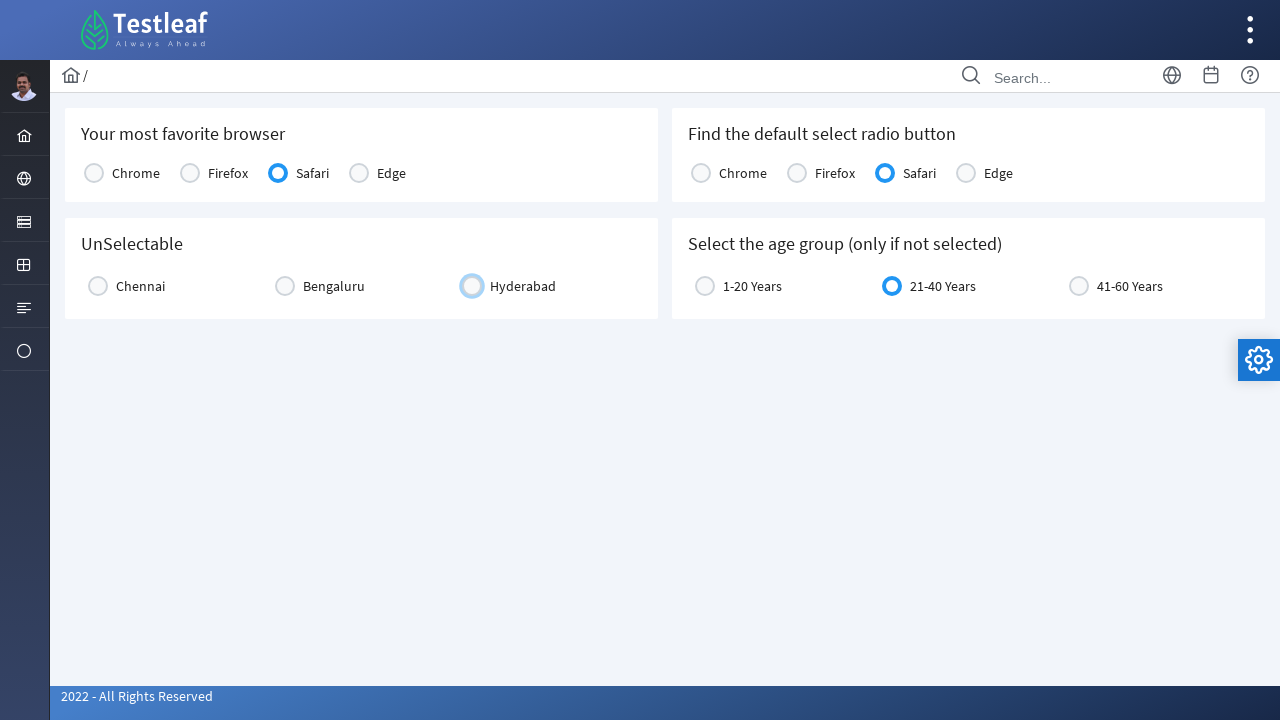

Located age range '21-40 Years' element
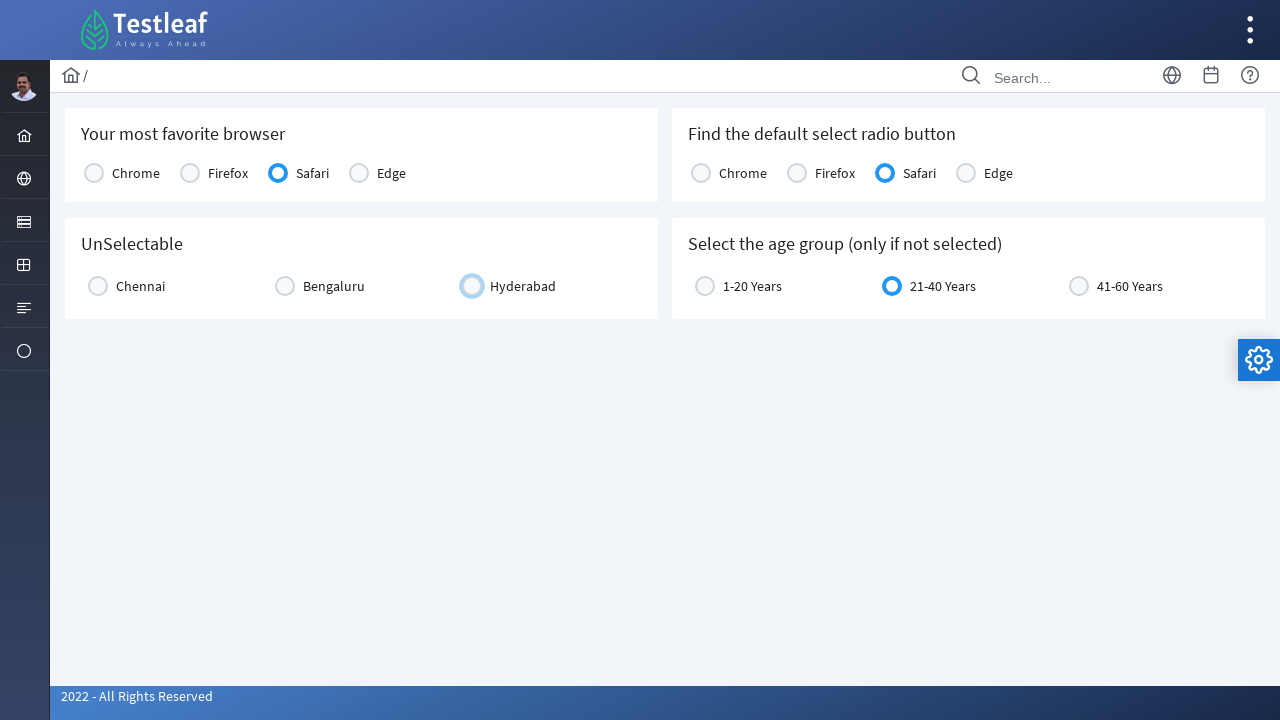

Age range '21-40 Years' was pre-selected, clicked '1-20 Years' option at (752, 286) on xpath=//label[text()='1-20 Years']
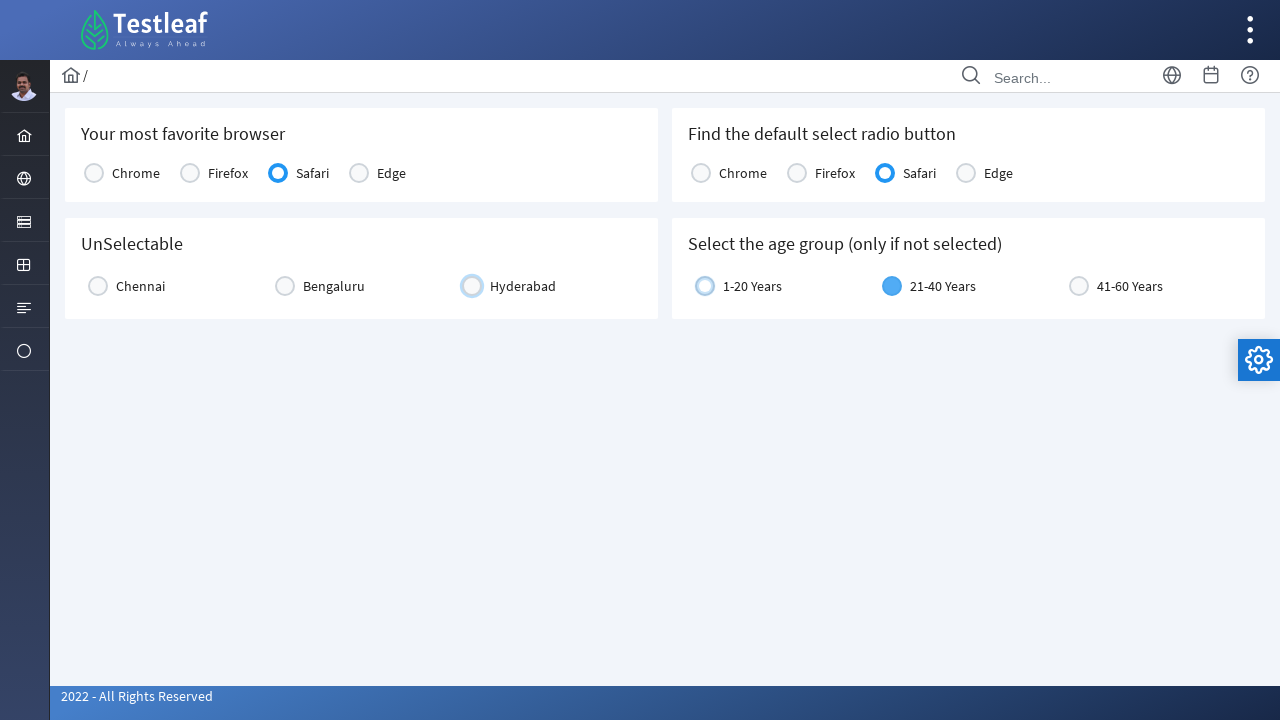

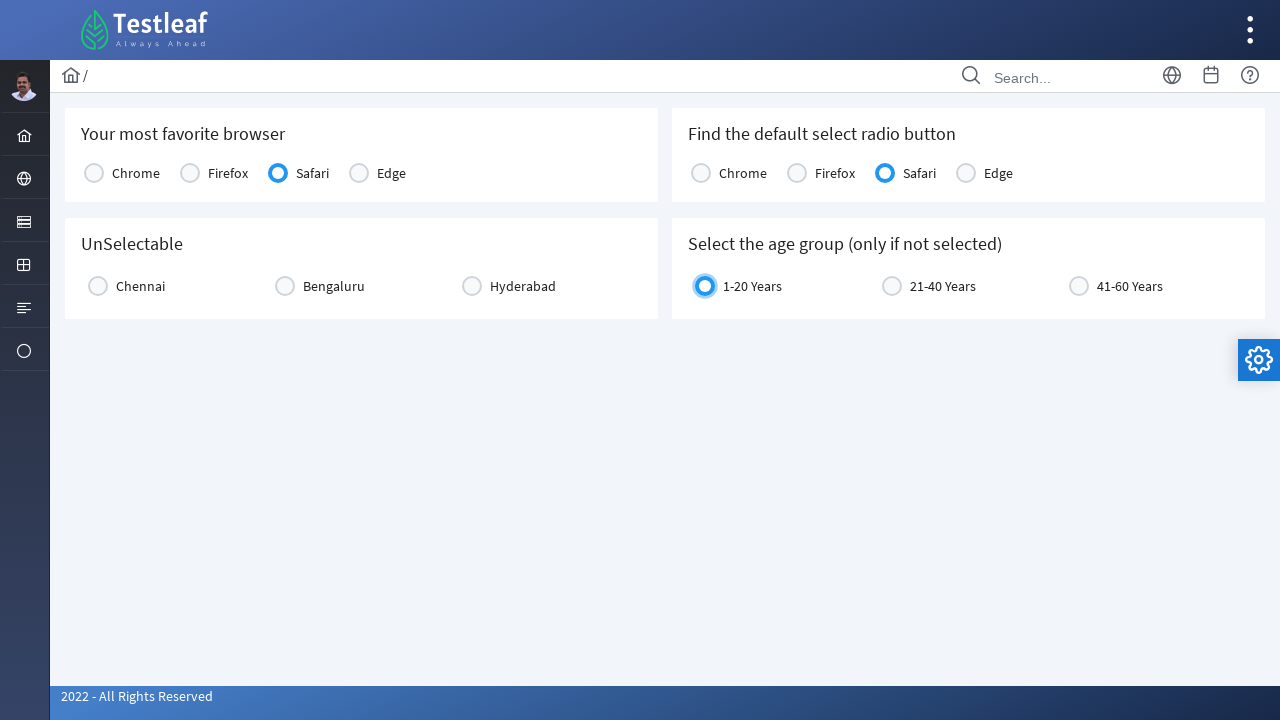